Verifies the payment form fields on the MTS Belarus website by checking that the service label displays "Услуги связи" and that the phone, sum, and email input fields have the correct placeholder text.

Starting URL: https://www.mts.by/

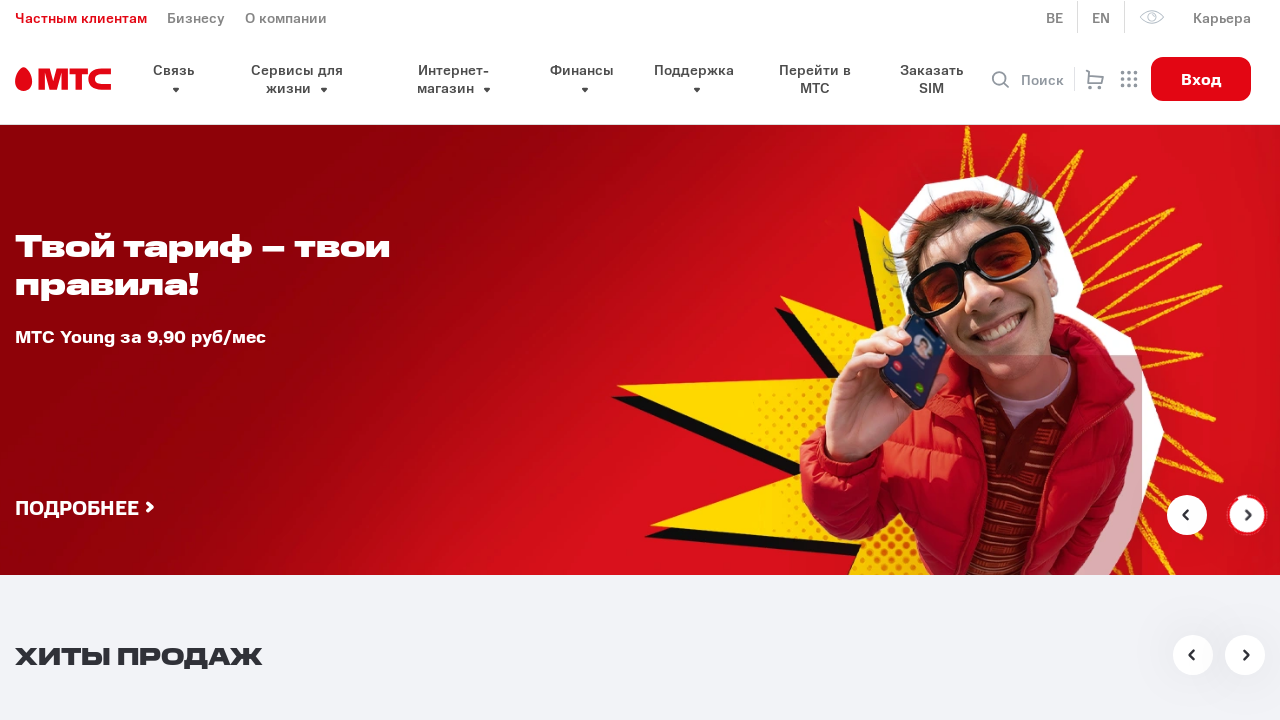

Waited for payment section to load
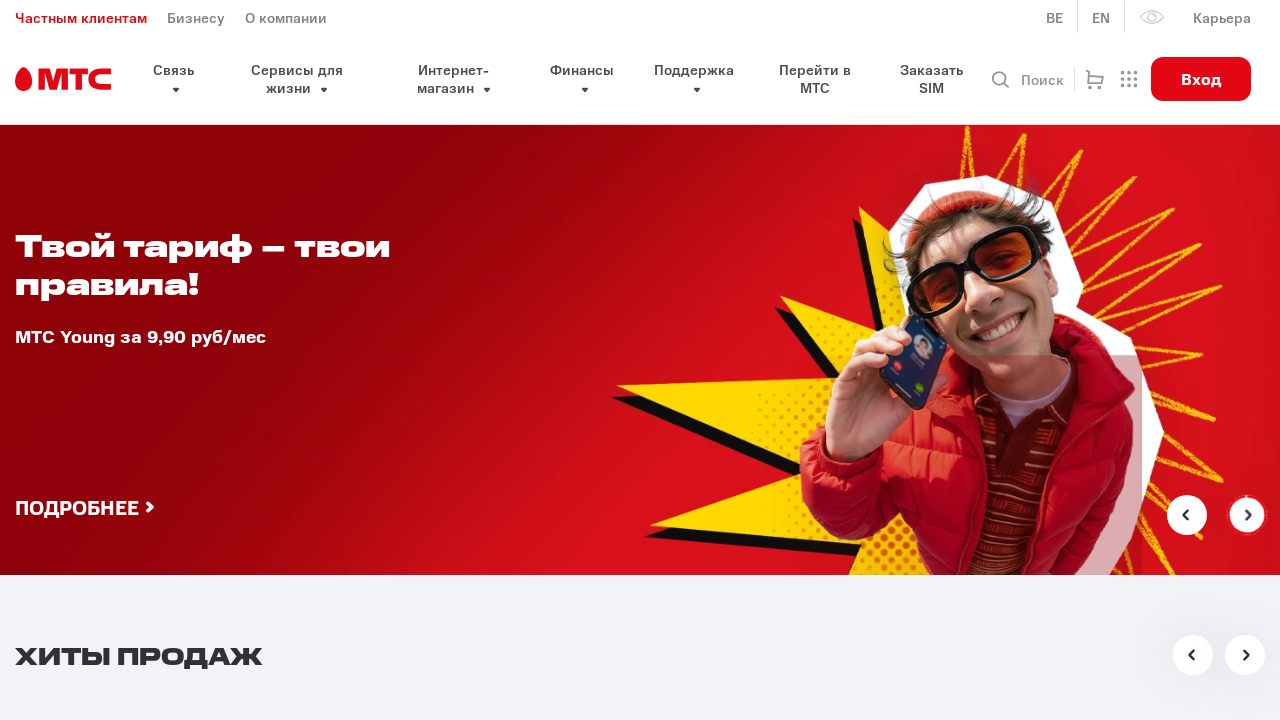

Located service label element
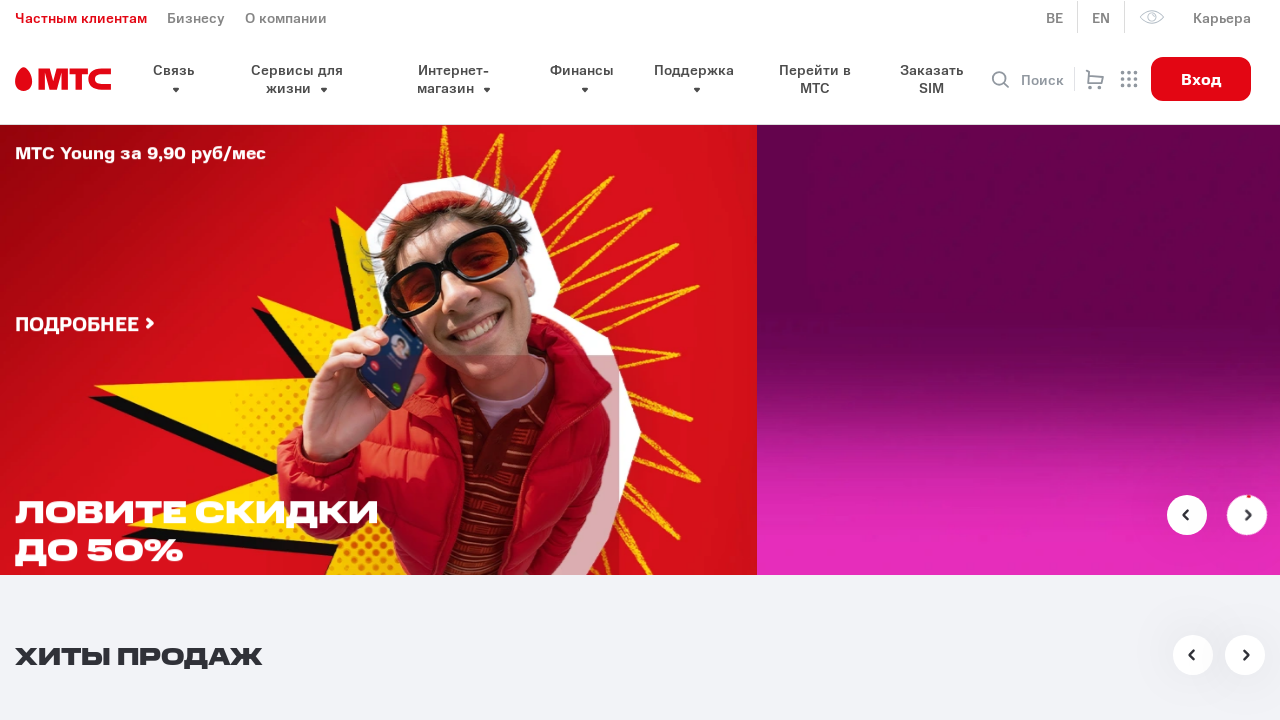

Retrieved service label text: 'Услуги связи'
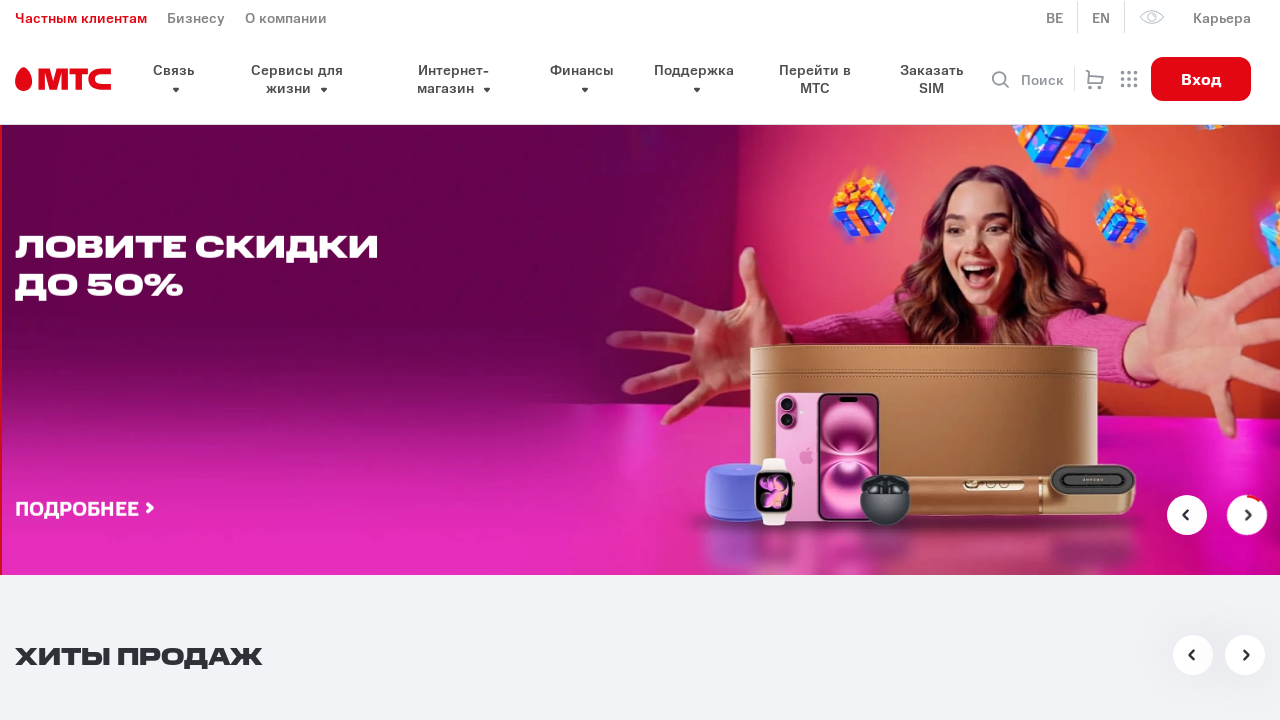

Verified service label displays 'Услуги связи'
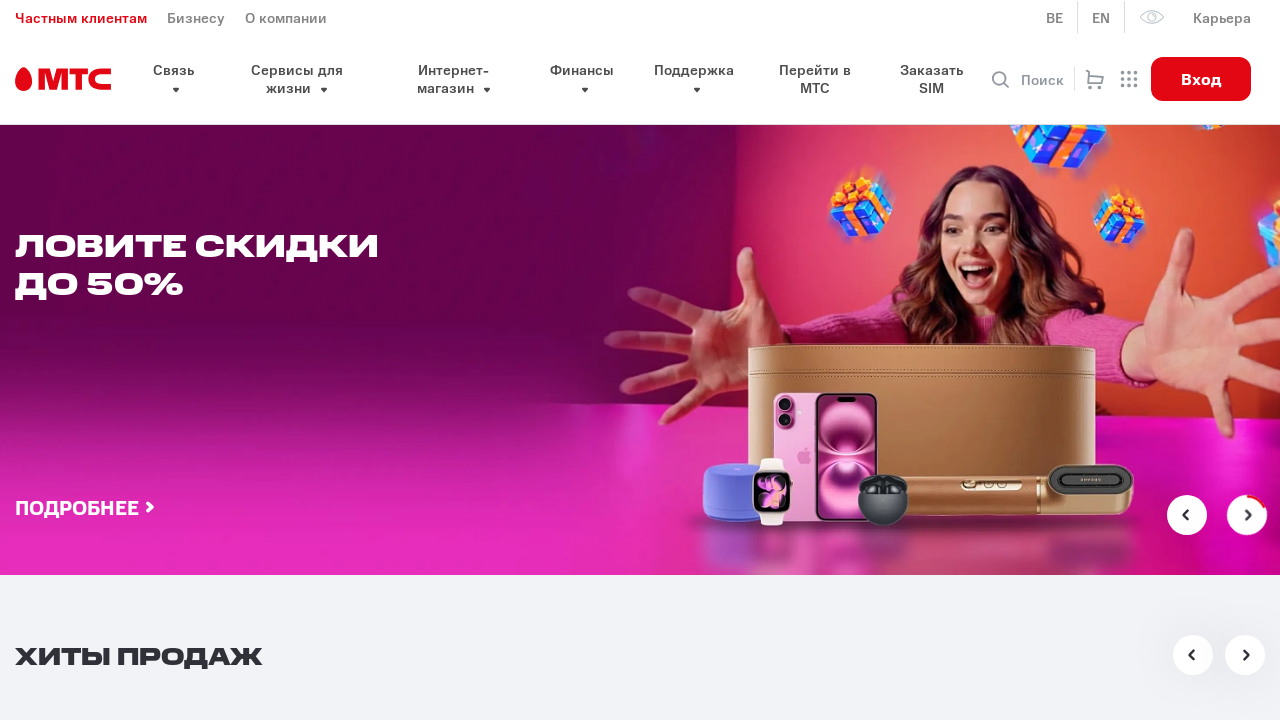

Located phone input field
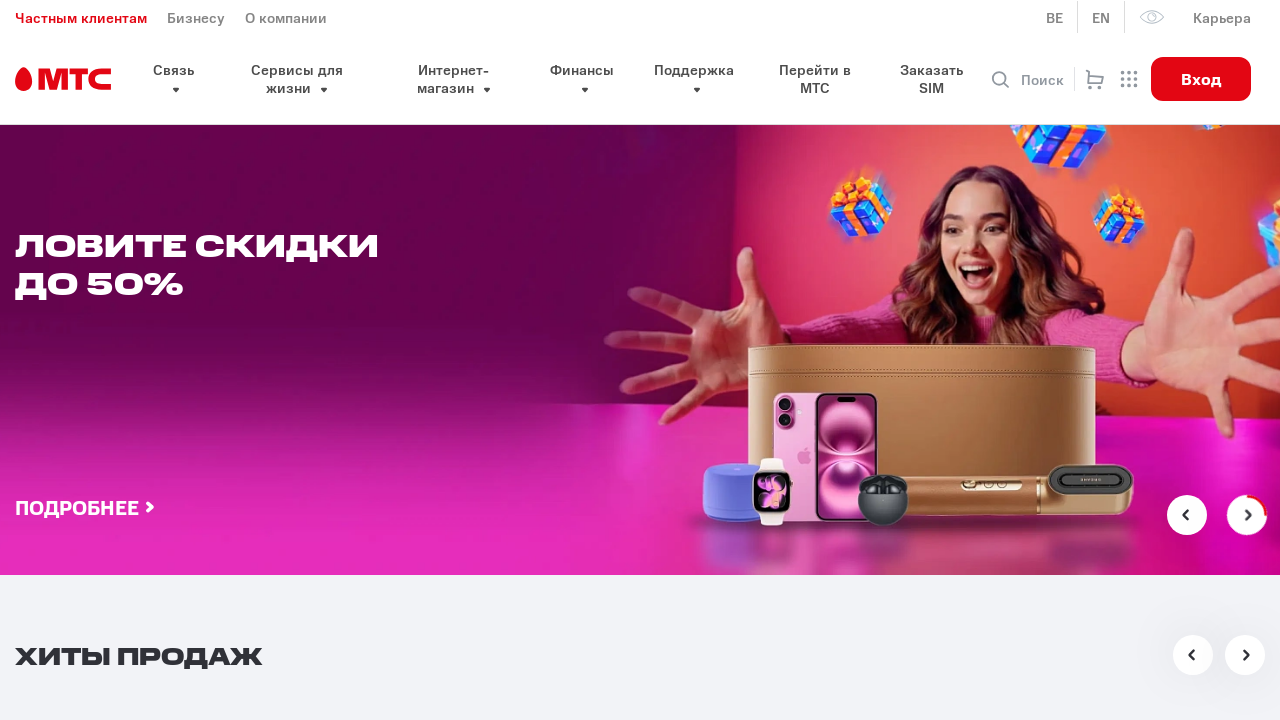

Retrieved phone field placeholder: 'Номер телефона'
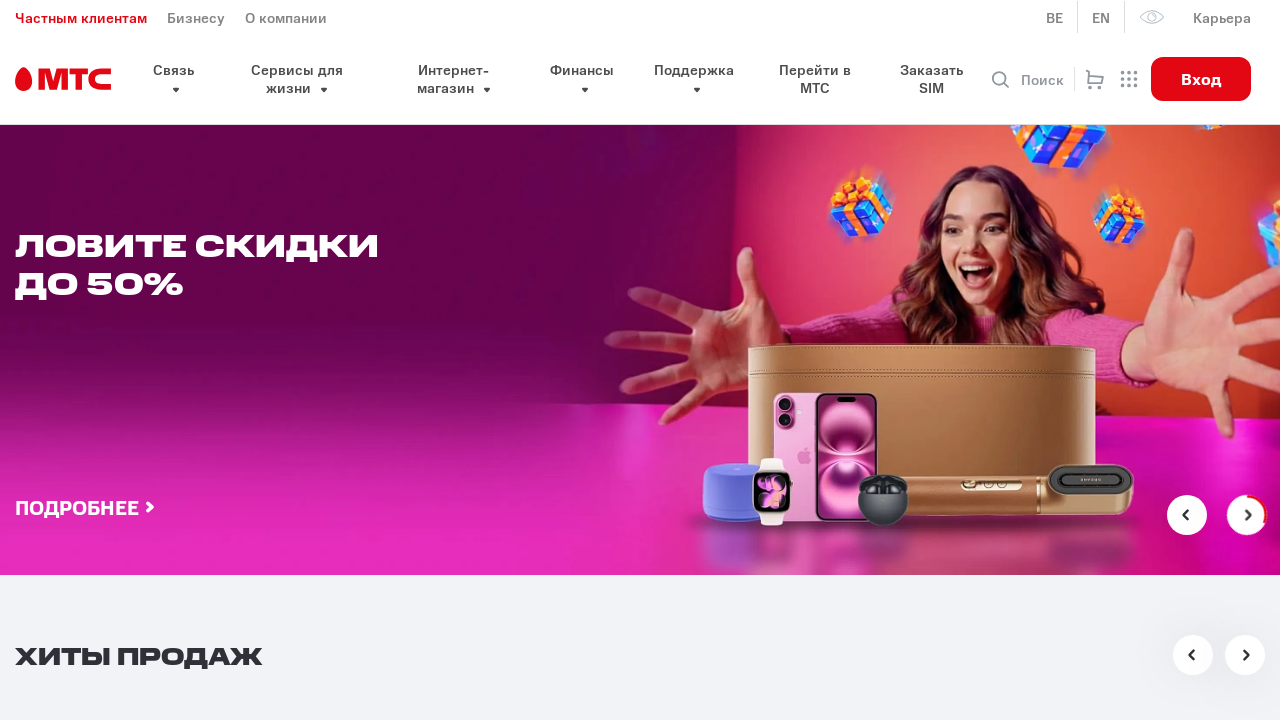

Verified phone field placeholder is 'Номер телефона'
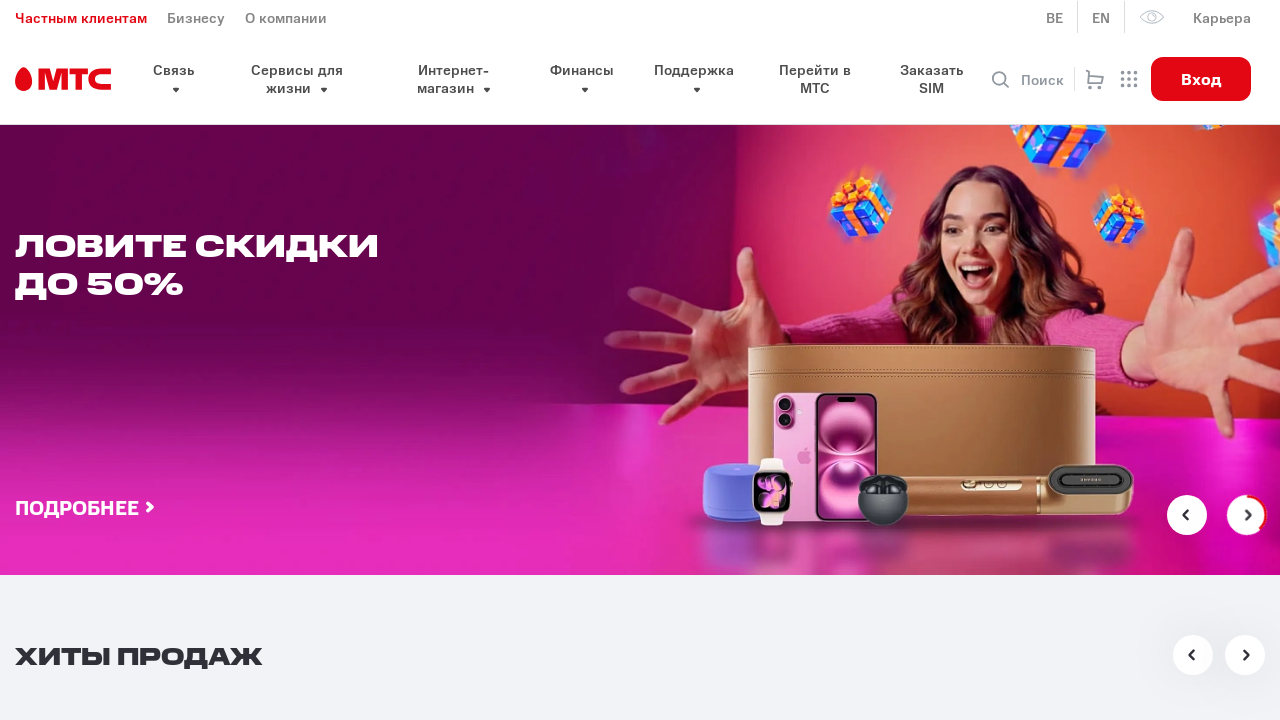

Located sum input field
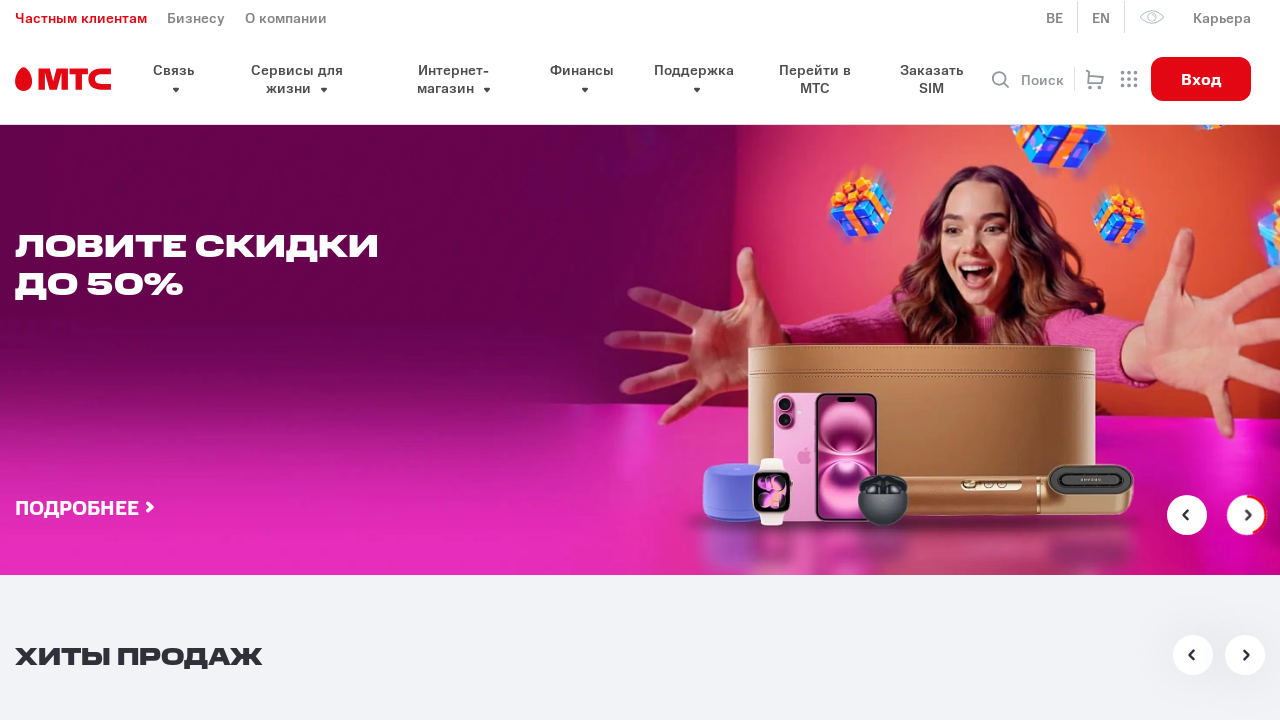

Retrieved sum field placeholder: 'Сумма'
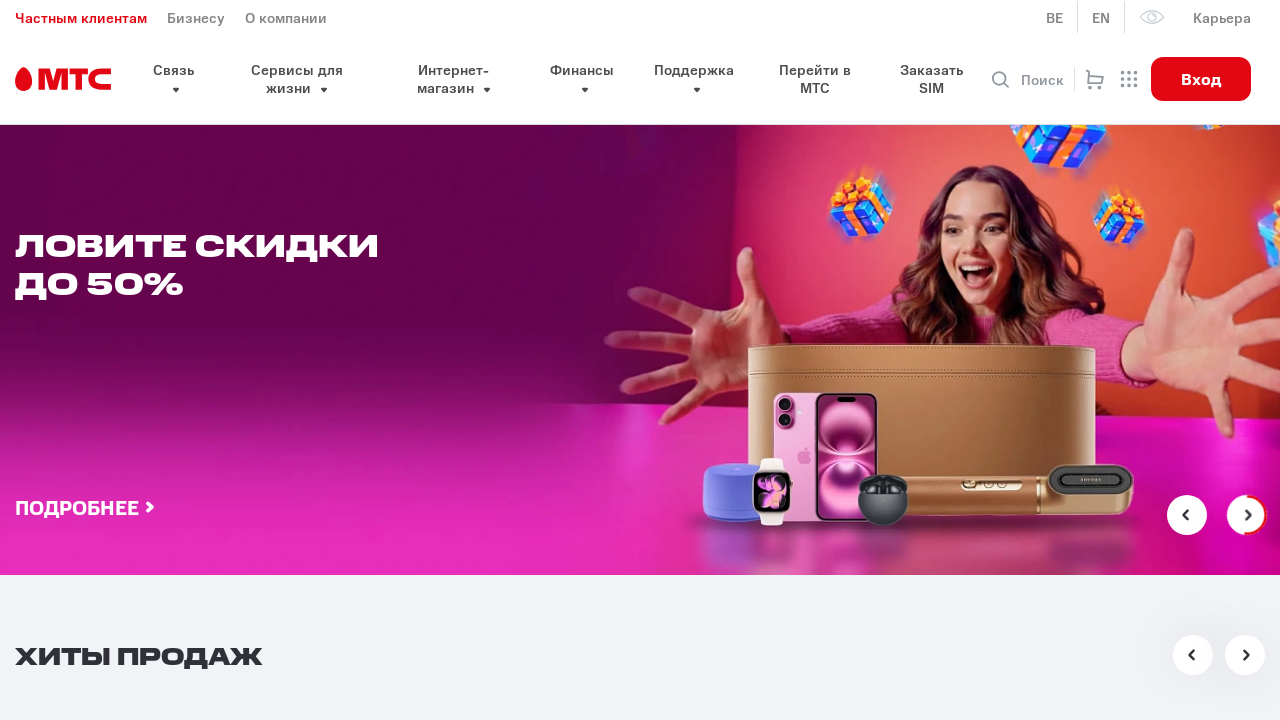

Verified sum field placeholder is 'Сумма'
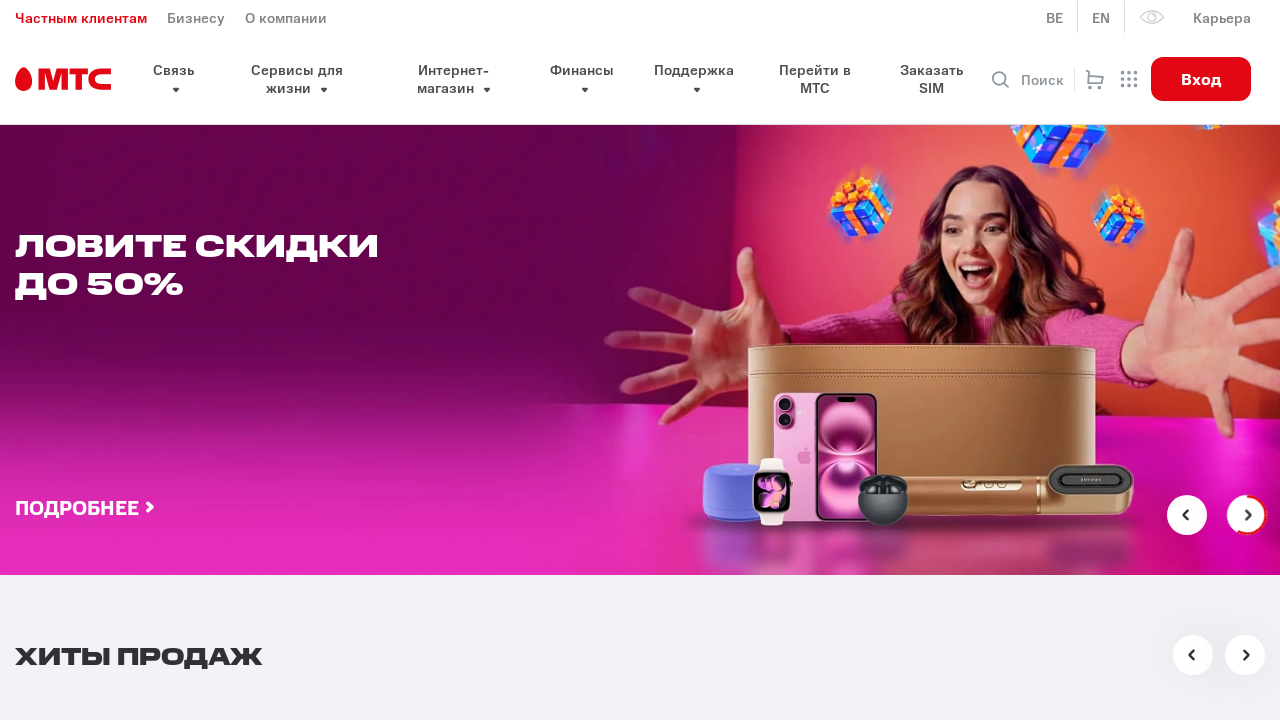

Located email input field
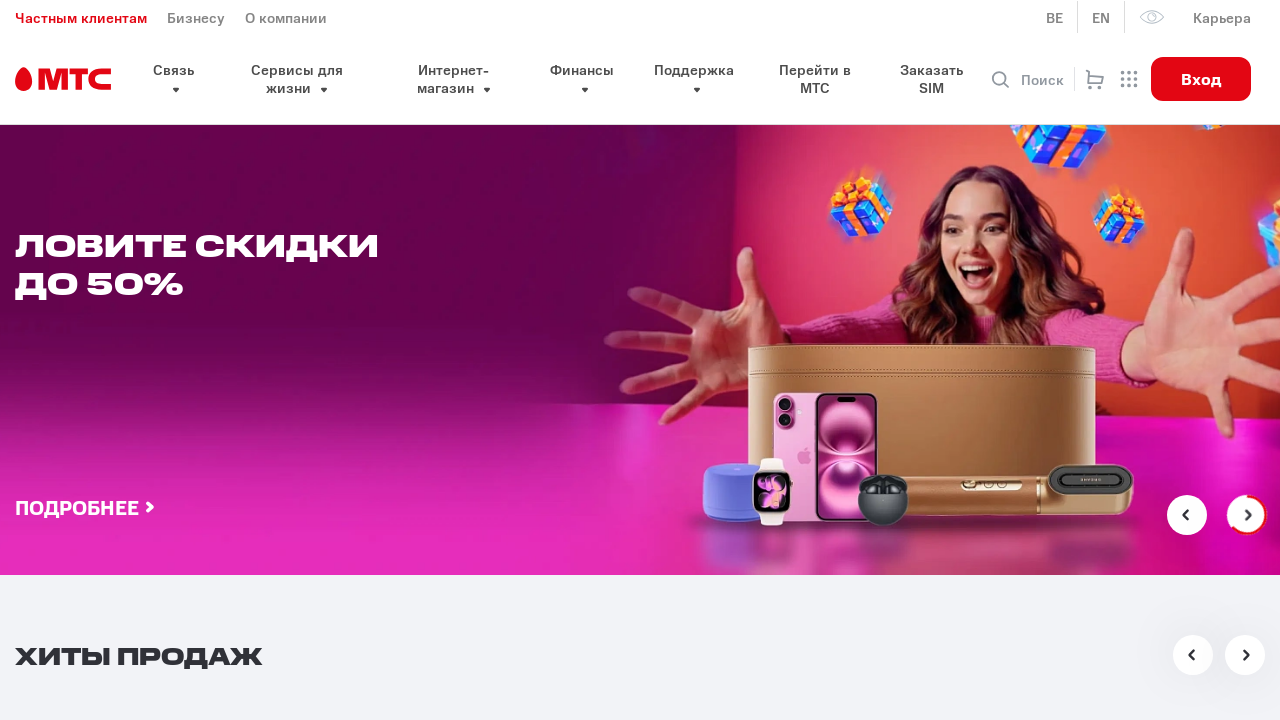

Retrieved email field placeholder: 'E-mail для отправки чека'
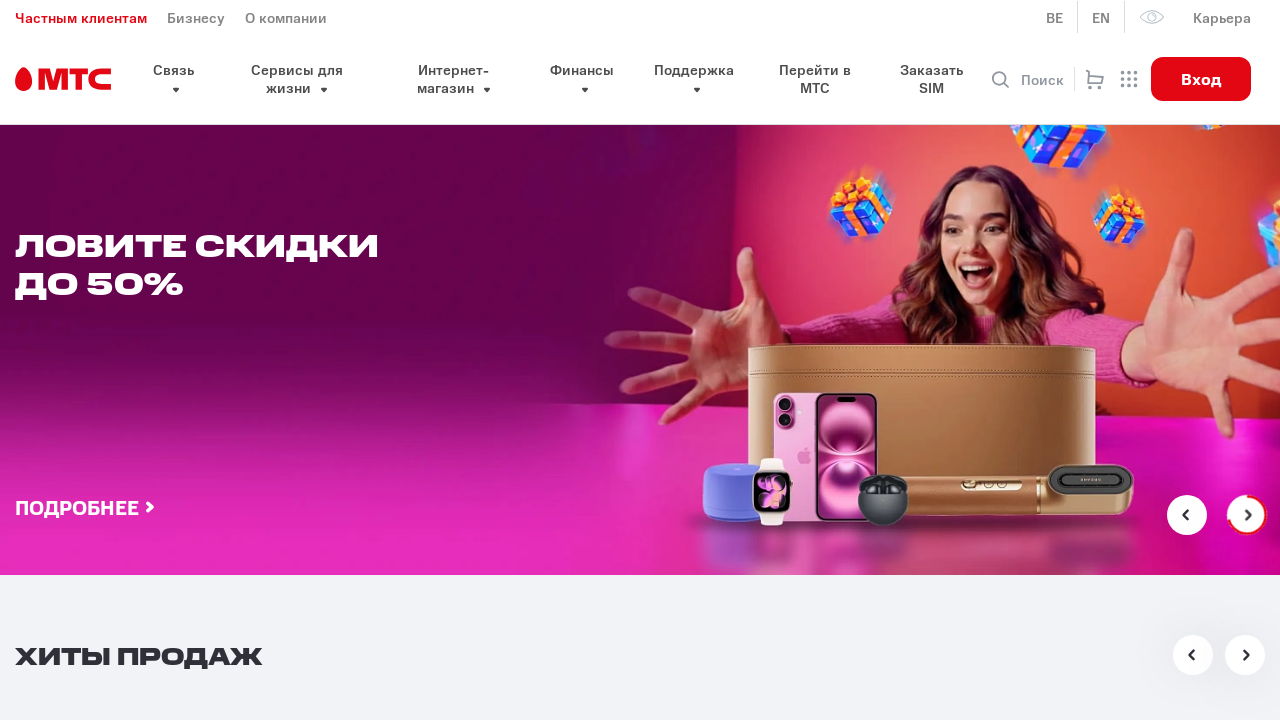

Verified email field placeholder is 'E-mail для отправки чека'
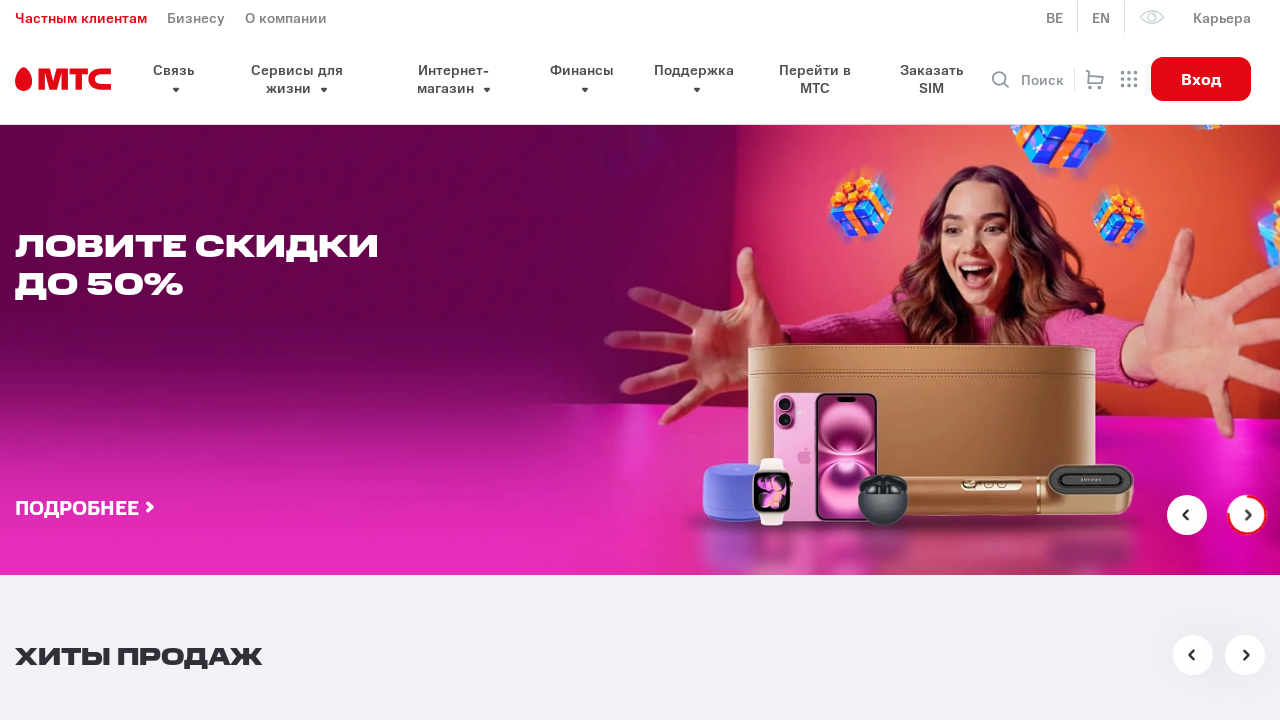

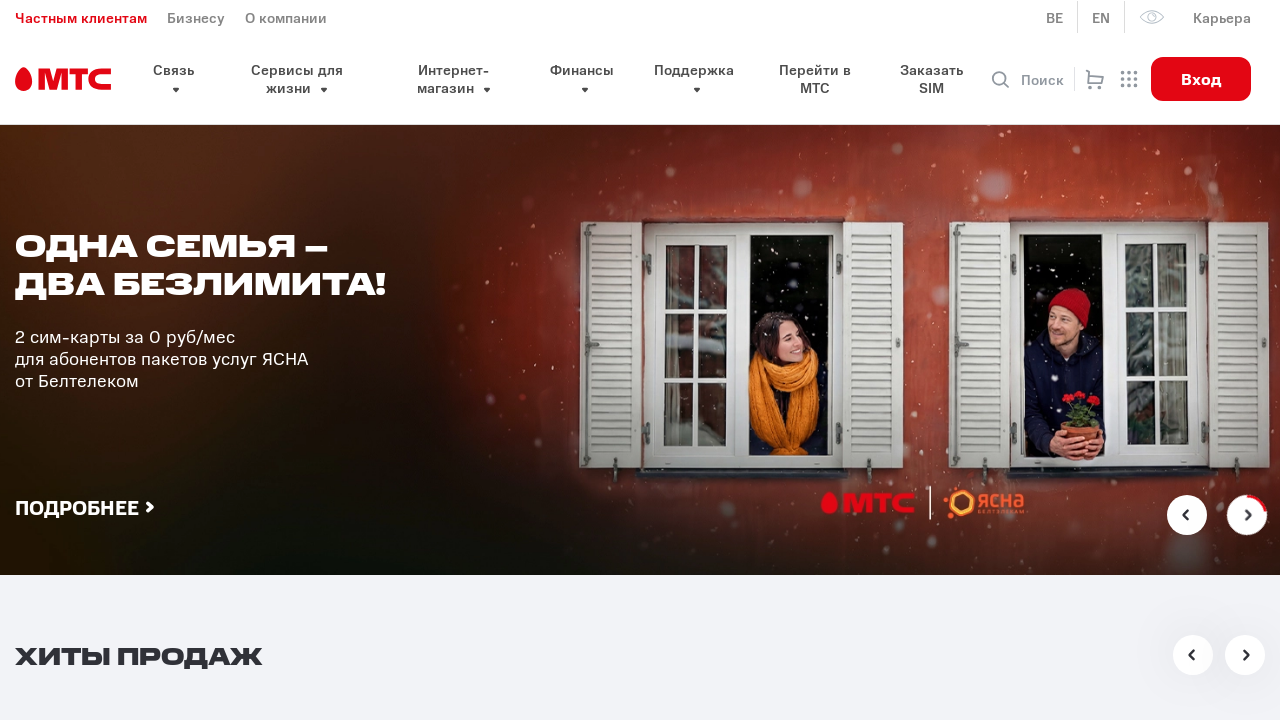